Tests dropdown menu functionality by selecting "India" from a country dropdown on a demo site

Starting URL: https://www.globalsqa.com/demo-site/select-dropdown-menu/

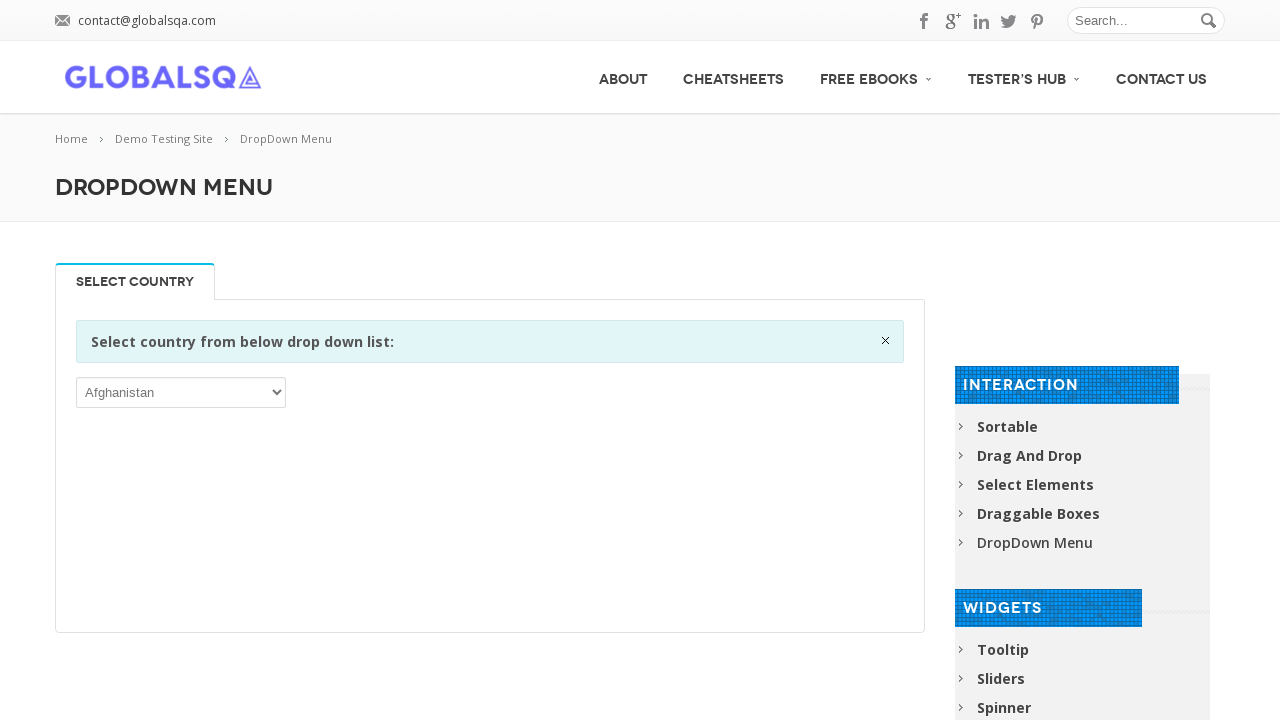

Navigated to Global QA dropdown demo site
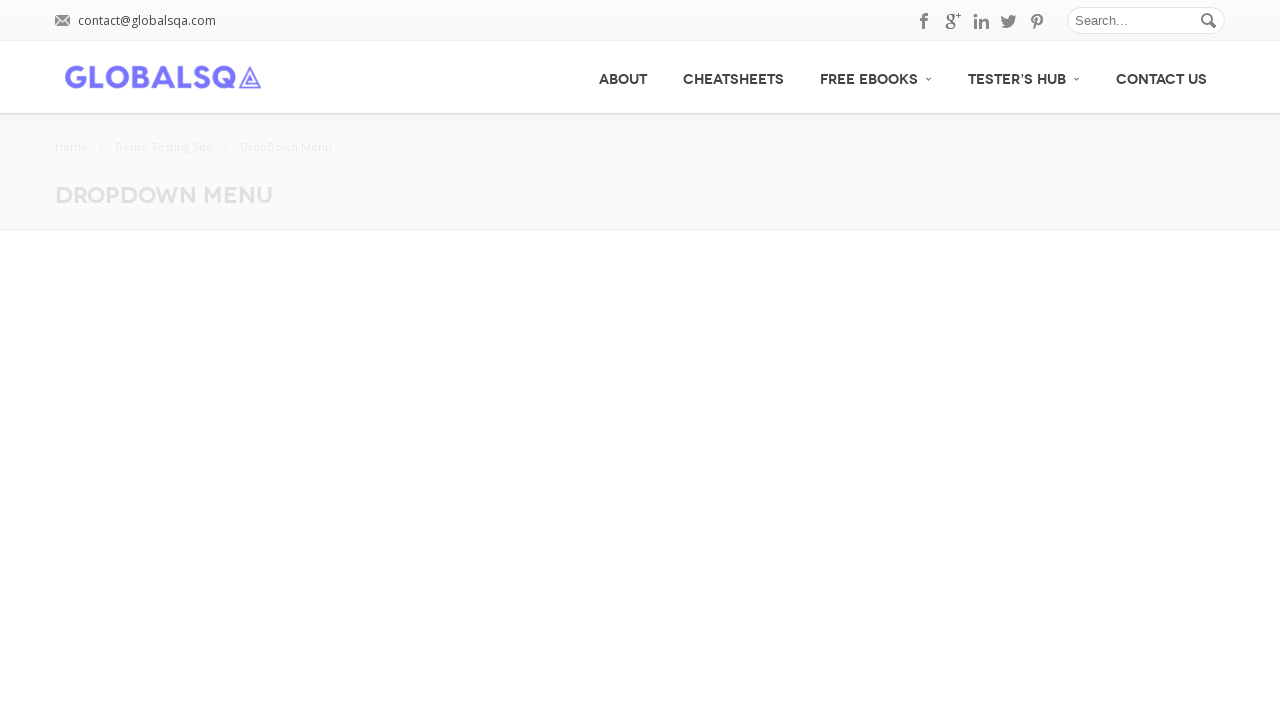

Selected 'India' from the country dropdown menu on //*[@id='post-2646']/div[2]/div/div/div/p/select
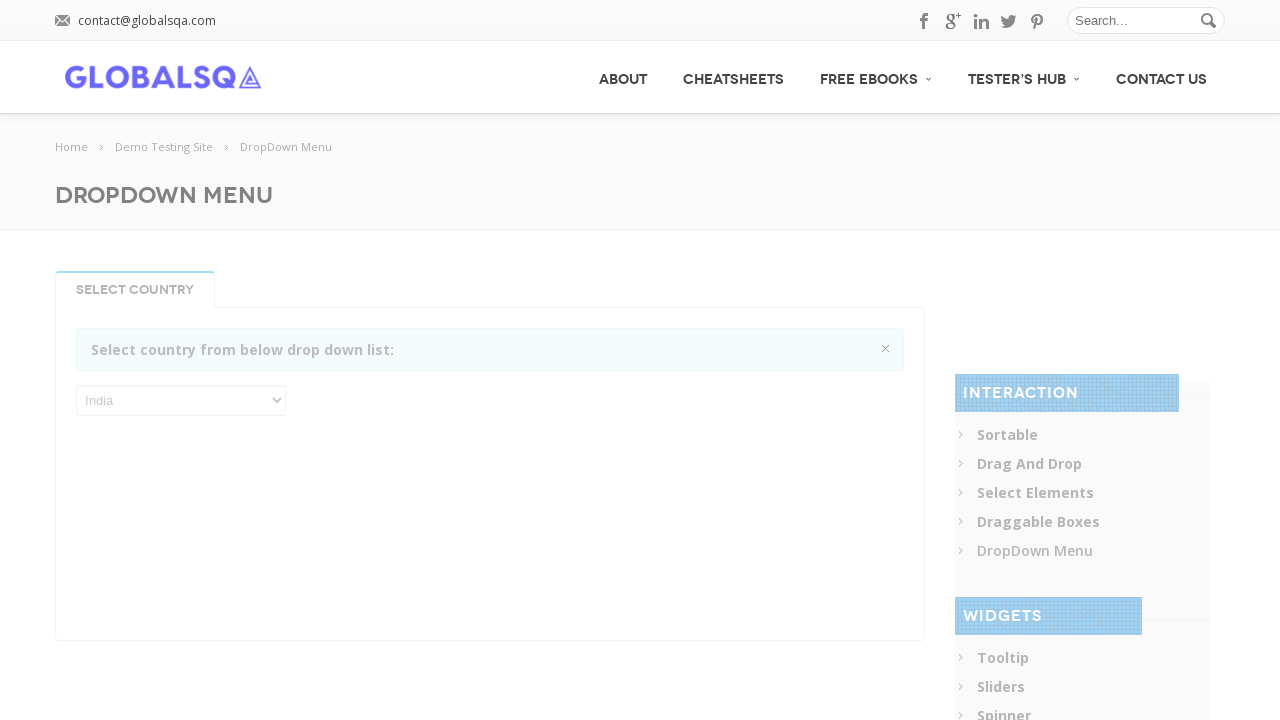

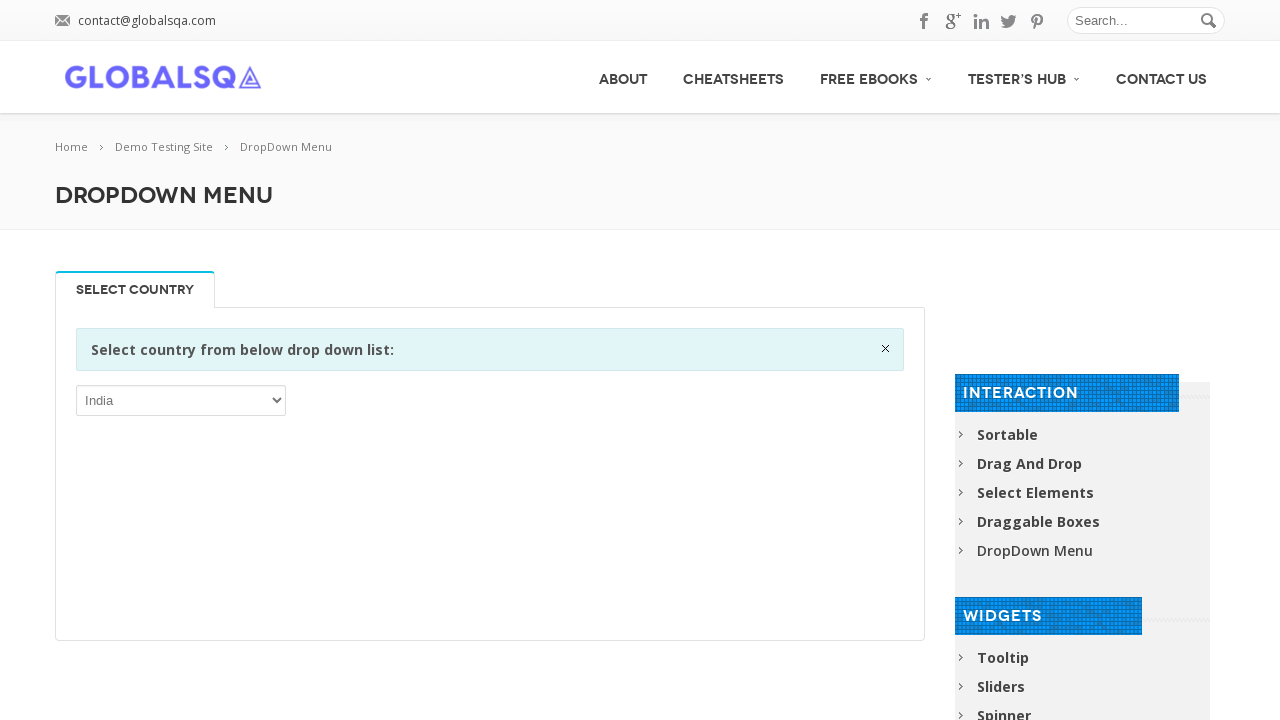